Tests the train ticket search functionality on 12306.cn by filling in departure station (Beijing), arrival station (Shahe), travel date, and clicking the search button.

Starting URL: https://www.12306.cn/

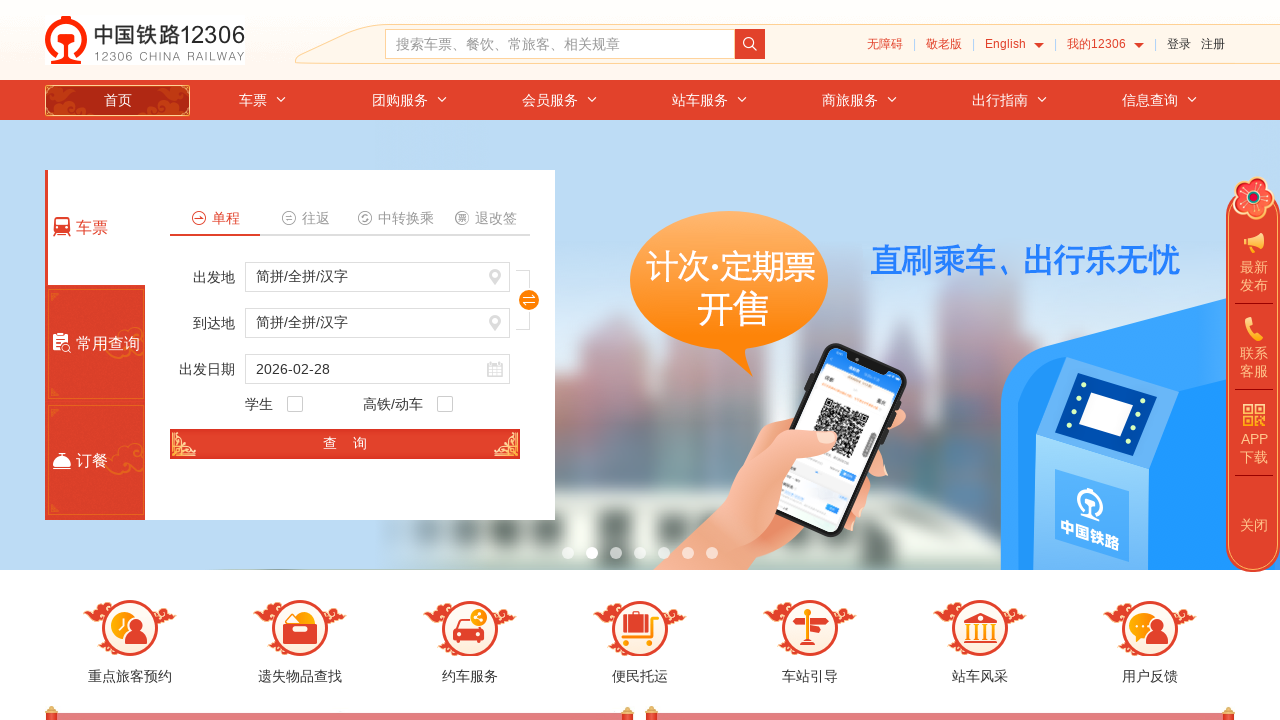

Clicked on departure station field at (378, 277) on #fromStationText
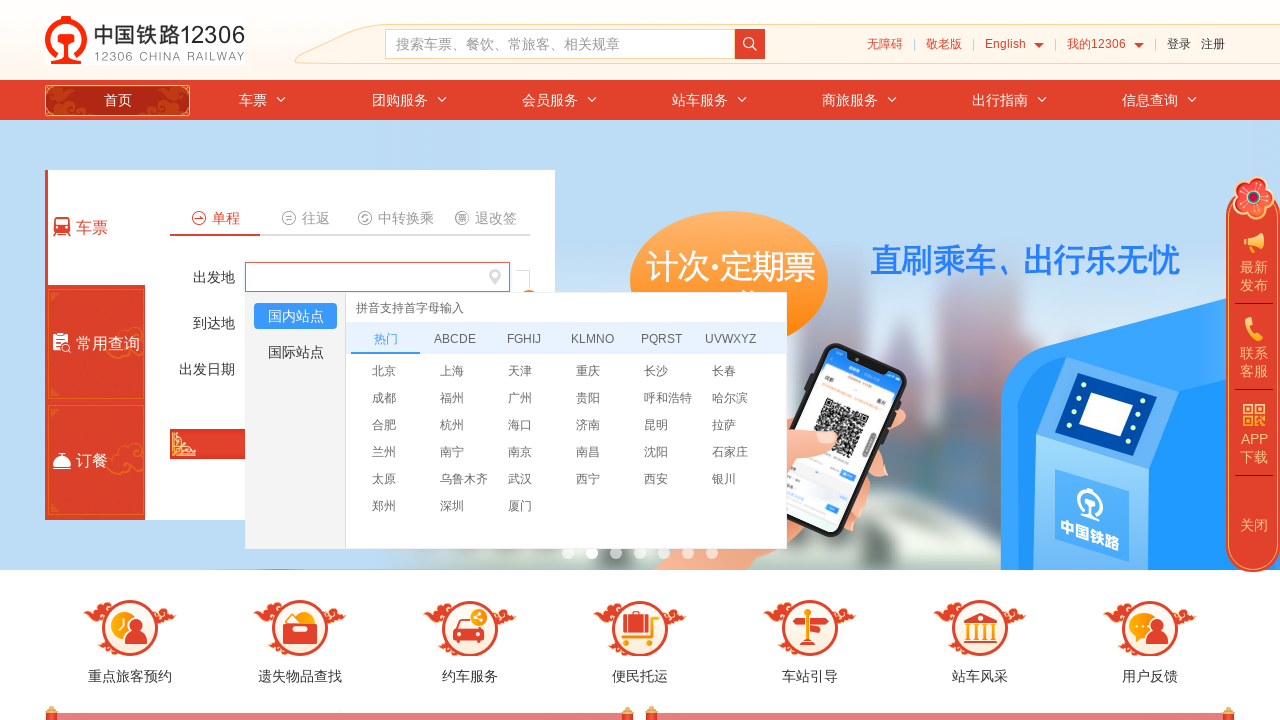

Cleared departure station field on #fromStationText
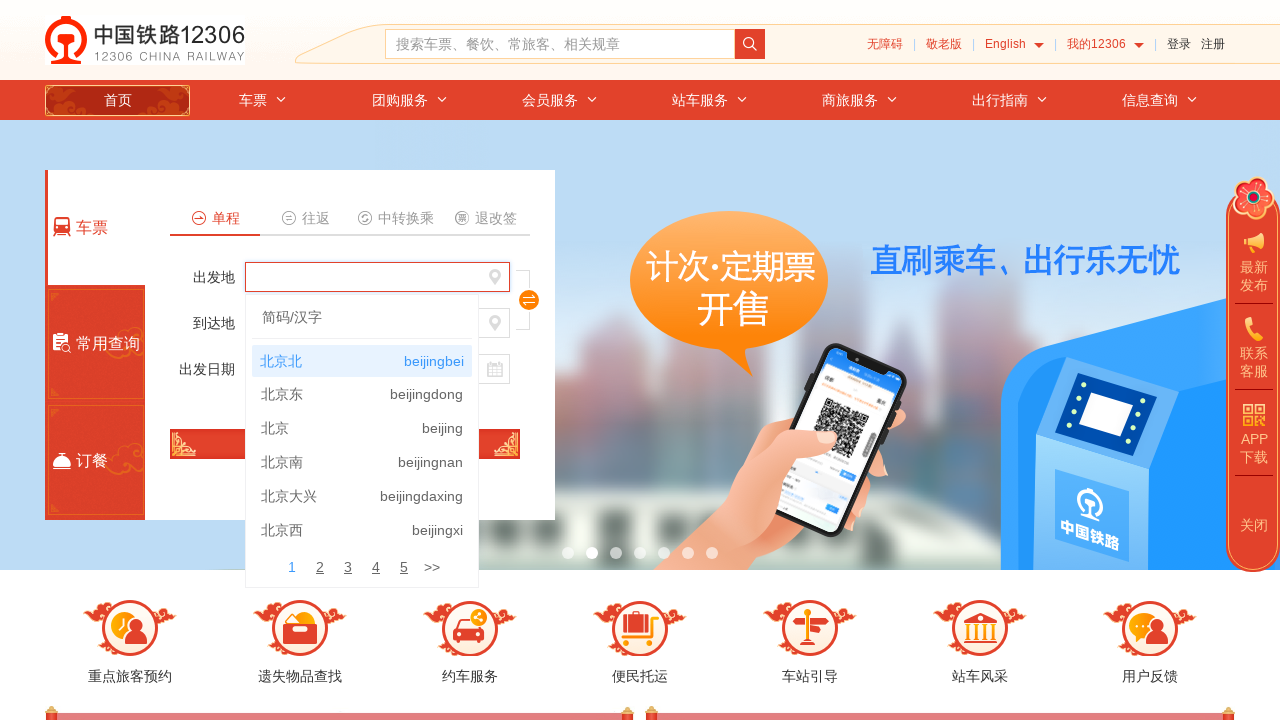

Filled departure station with Beijing (北京) on #fromStationText
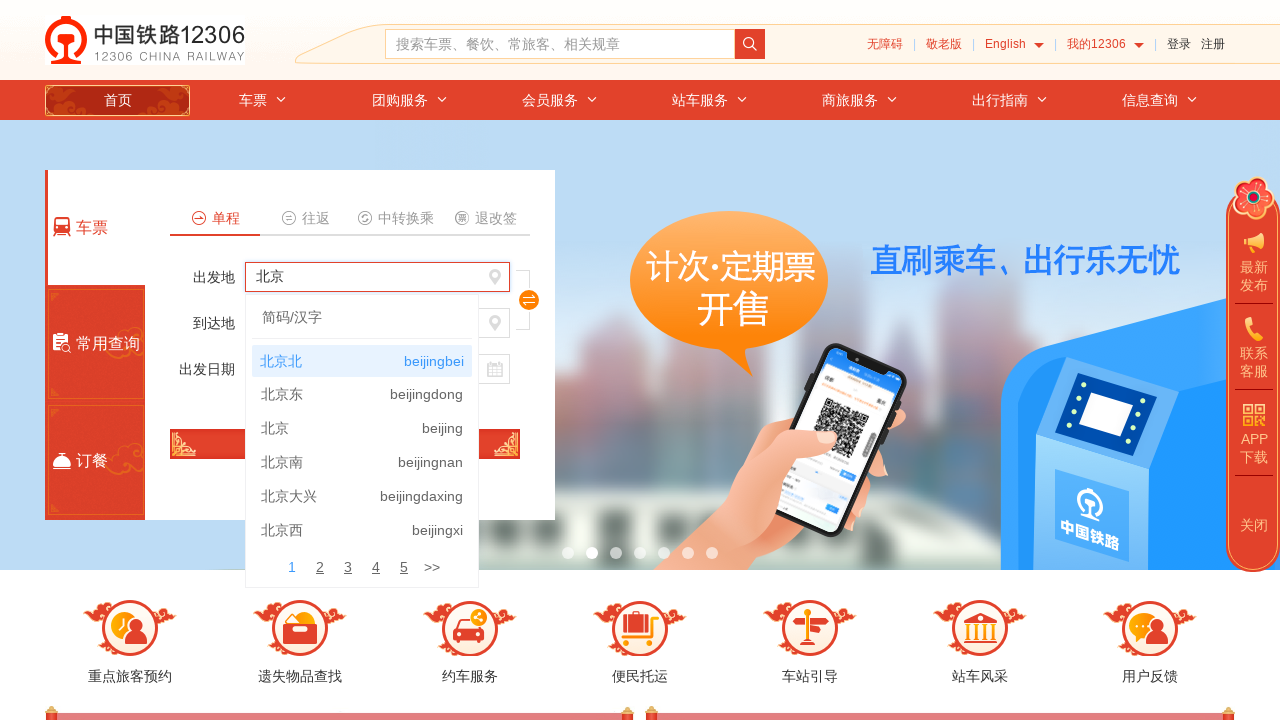

Pressed Enter to confirm departure station selection
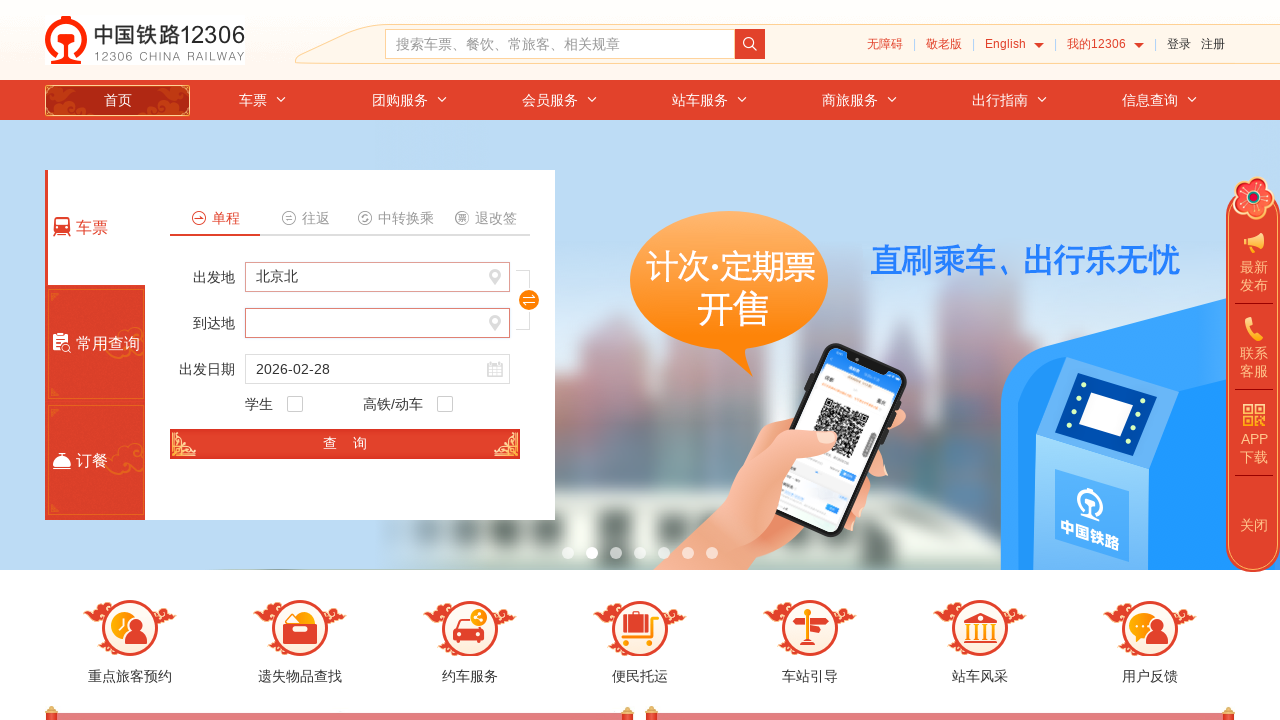

Waited 1 second for departure station selection to complete
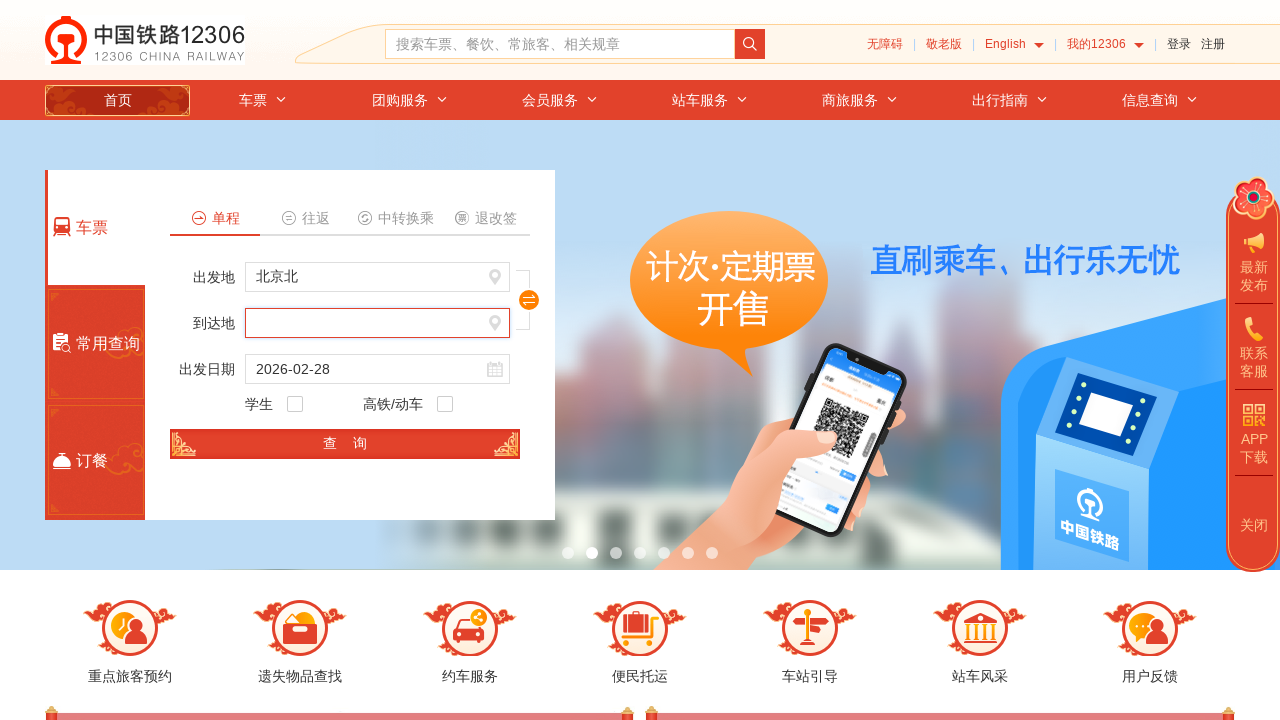

Clicked on arrival station field at (378, 323) on #toStationText
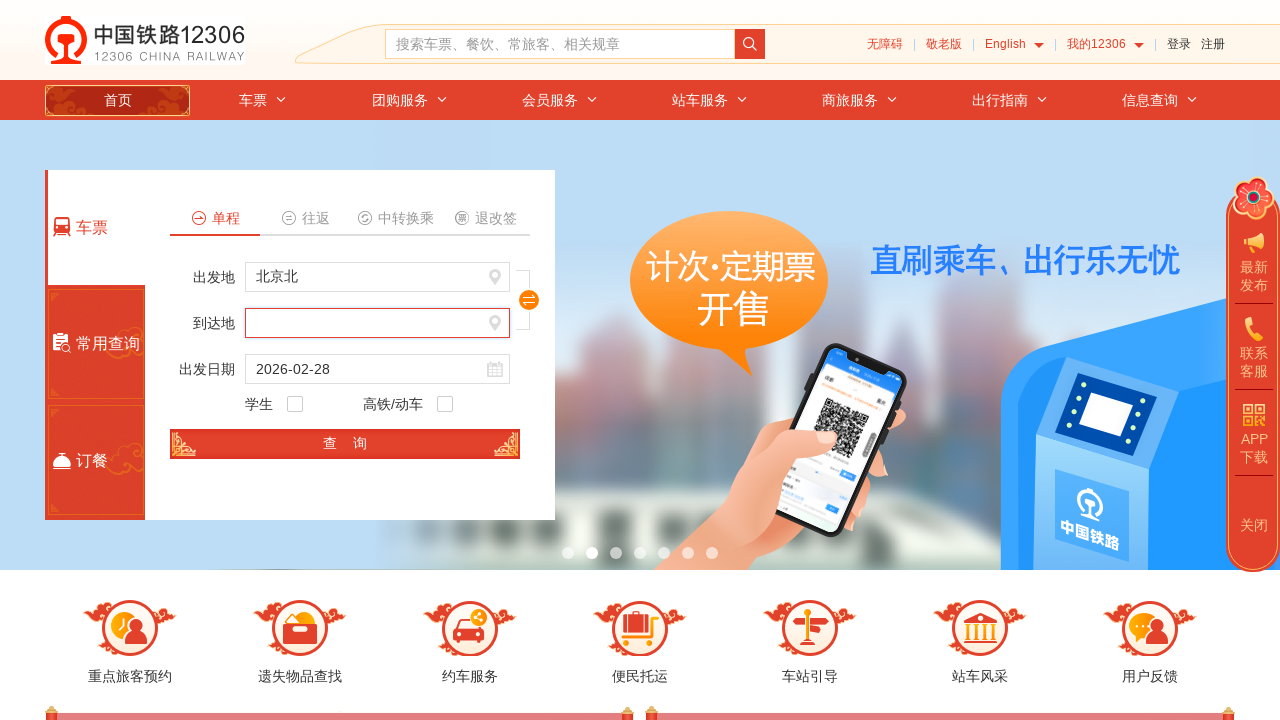

Cleared arrival station field on #toStationText
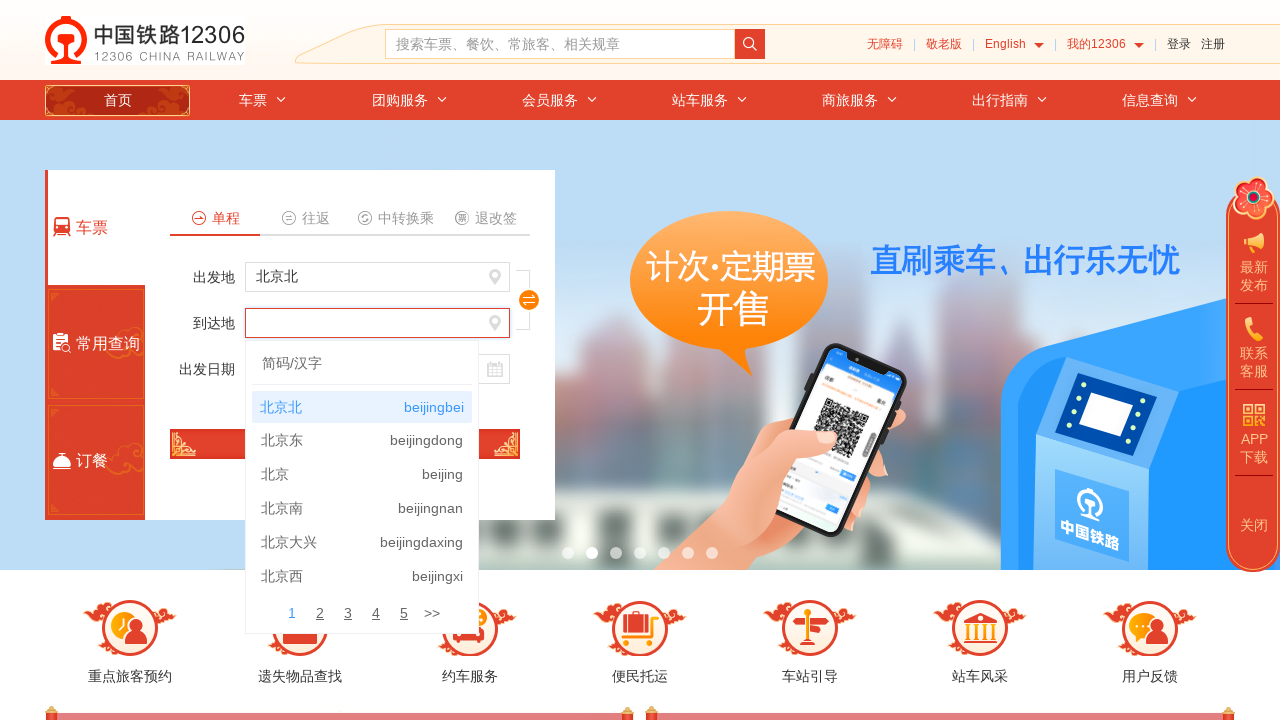

Filled arrival station with Shahe (沙河市) on #toStationText
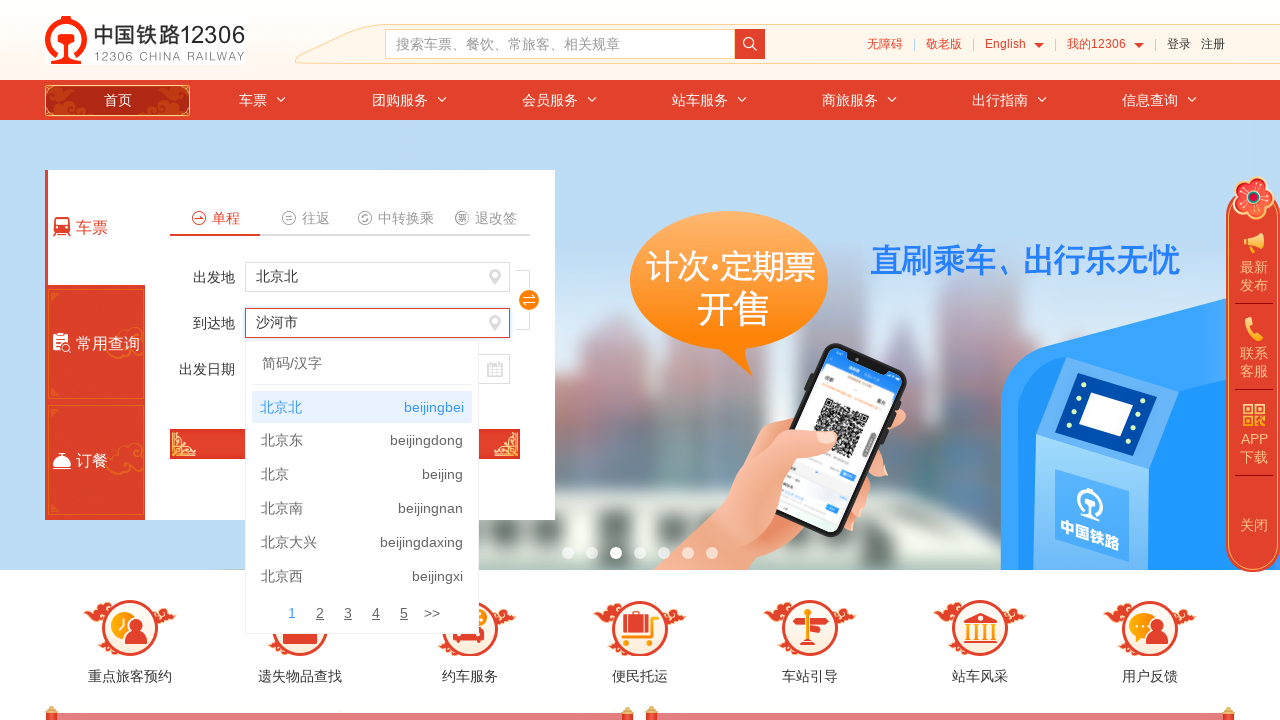

Pressed Enter to confirm arrival station selection
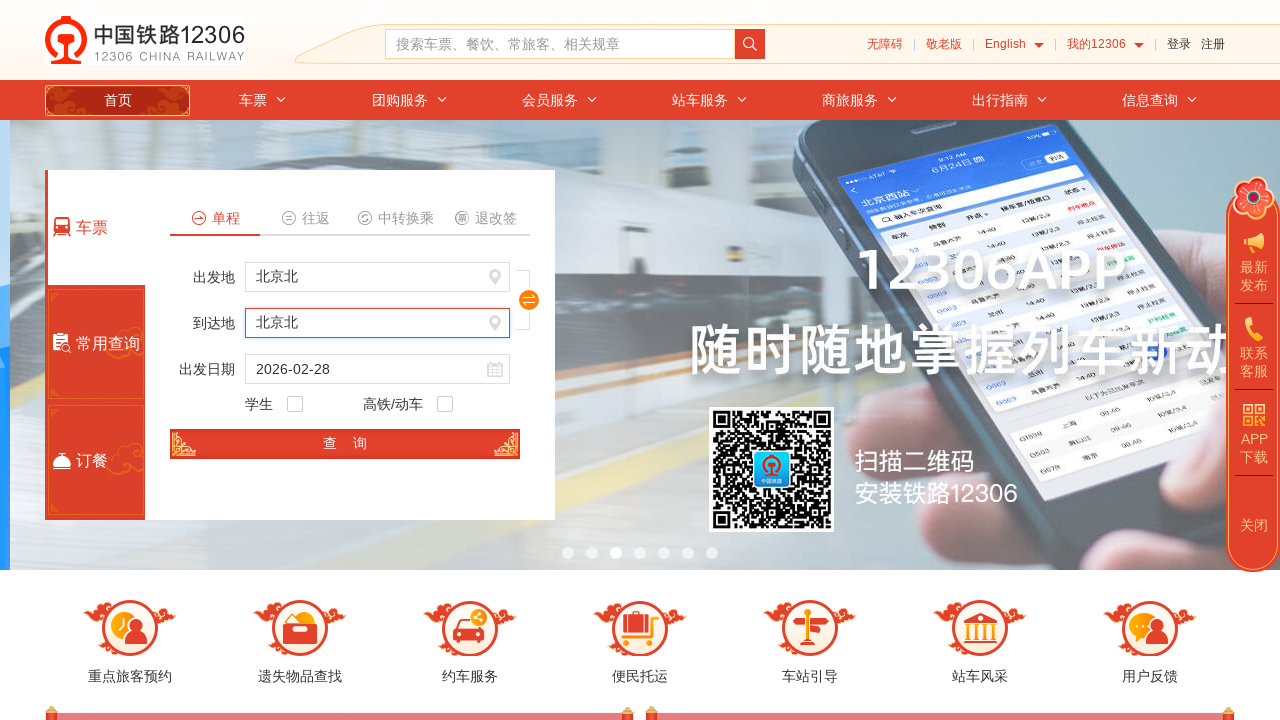

Waited 1 second for arrival station selection to complete
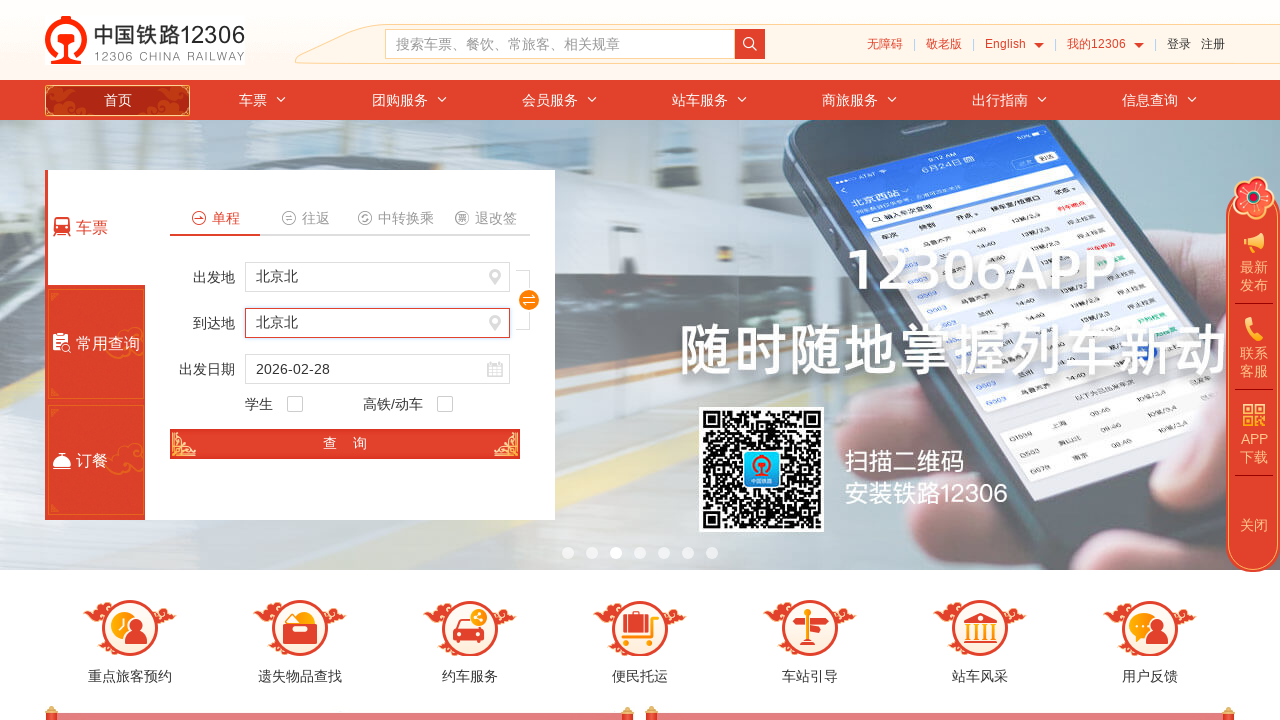

Set travel date to 2025-06-15 using JavaScript
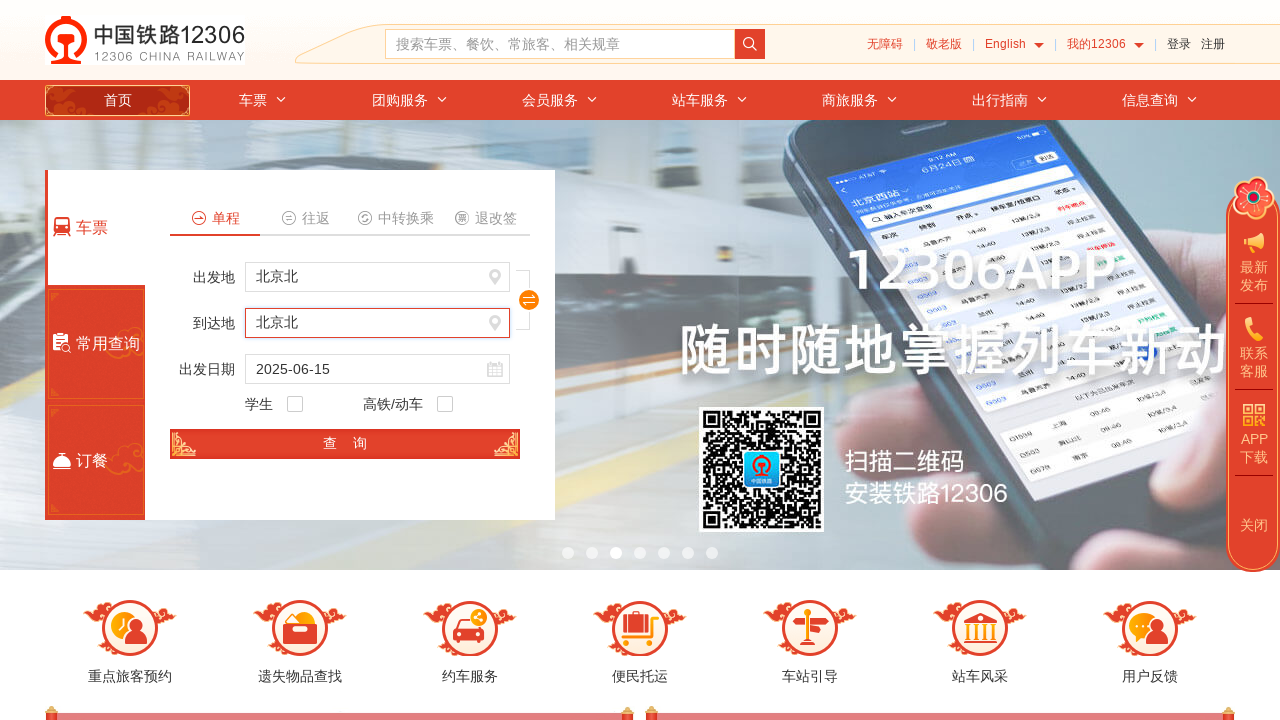

Clicked search button to search for train tickets at (345, 444) on #search_one
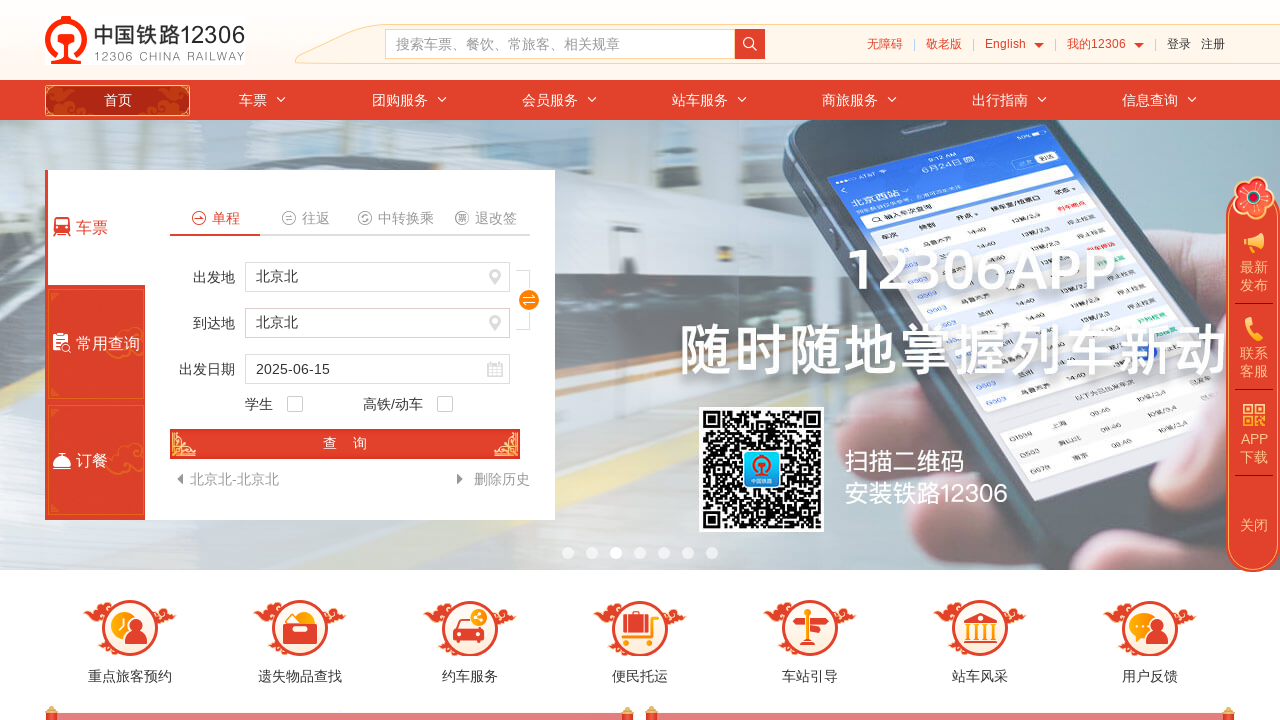

Waited for search results page to load completely
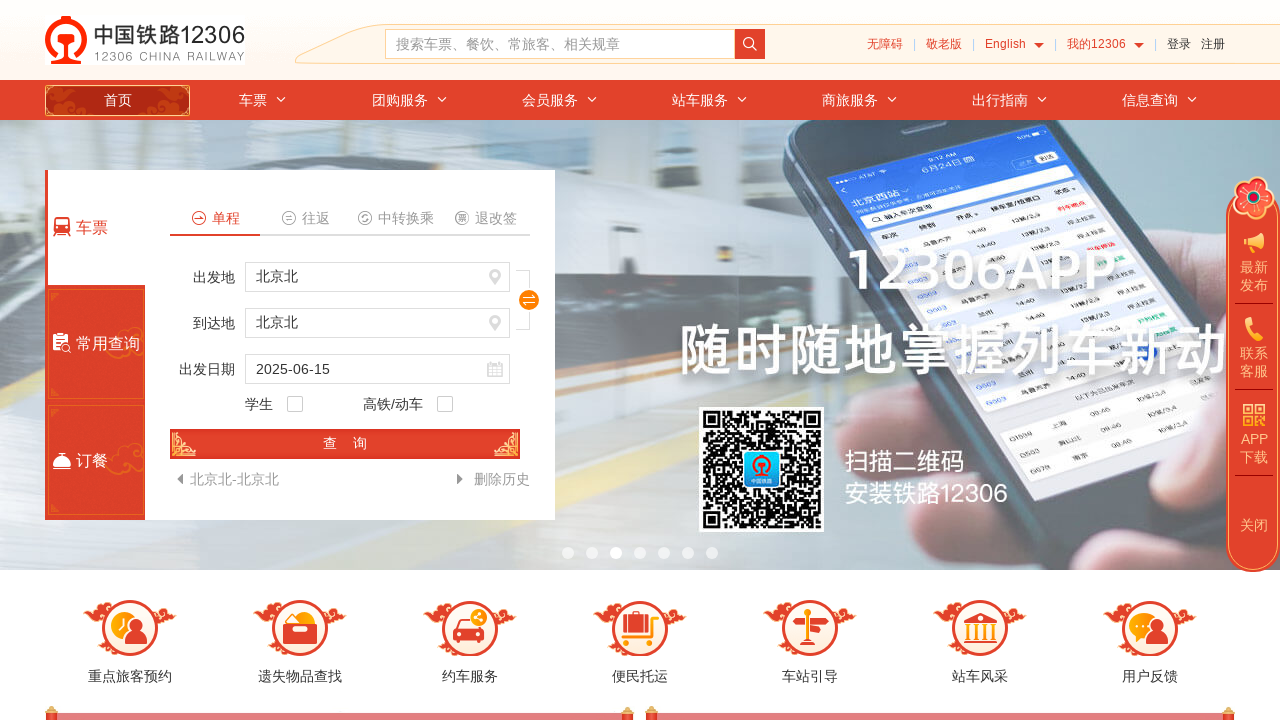

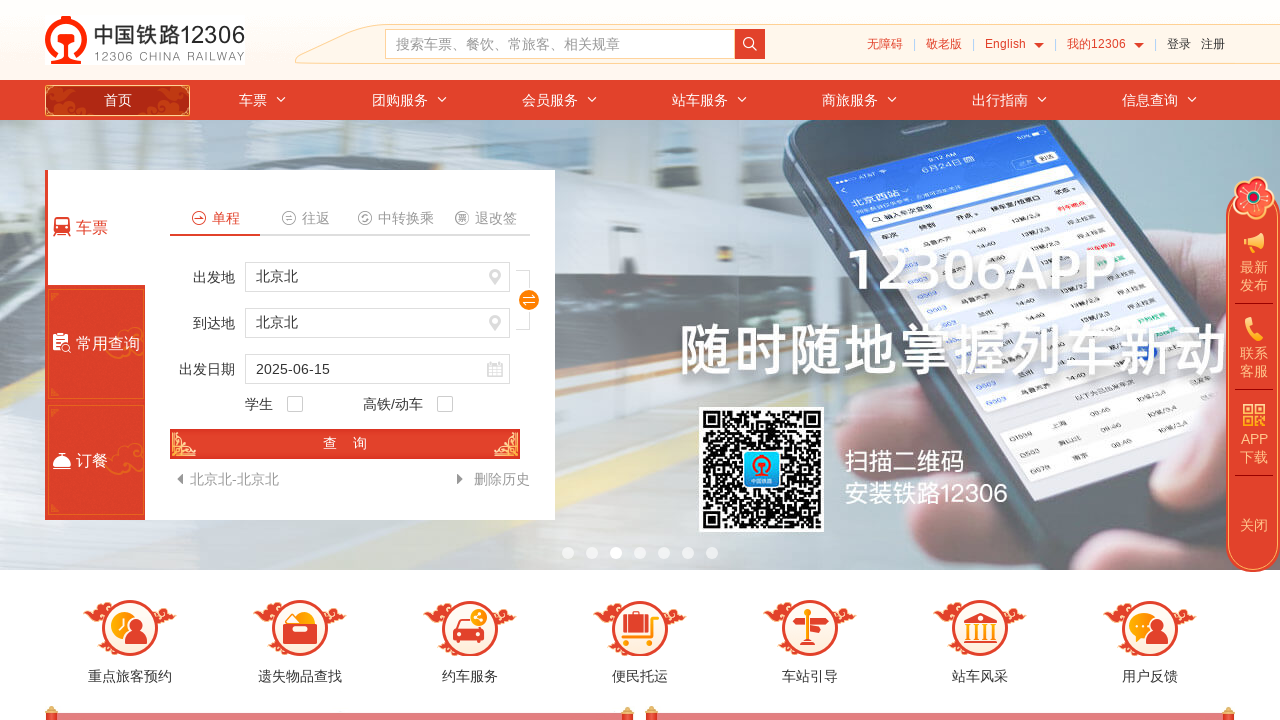